Tests stock status functionality by interacting with product code input field, entering values 1, 2, and 3 sequentially while clicking on various product group elements

Starting URL: https://danieljairton.github.io/Projetos%20SENAI/Almoxarifado/Almoxarifado-main/index.html

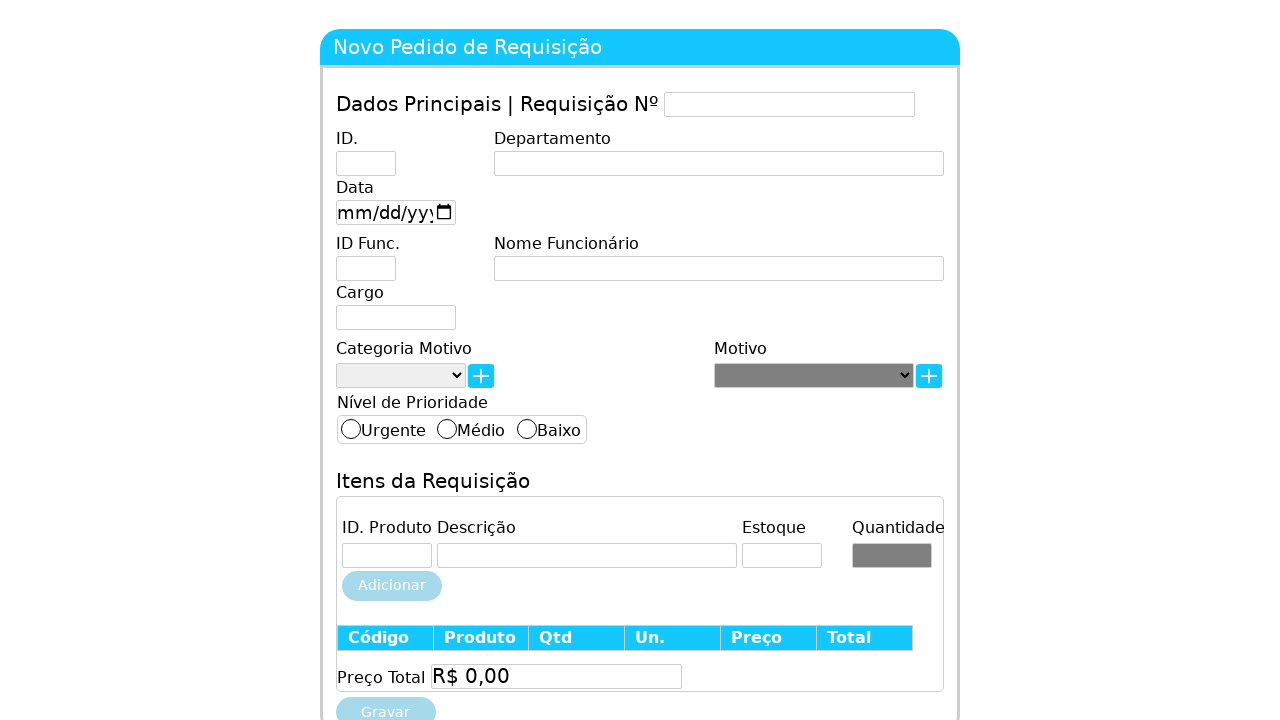

Set viewport size to 945x1012
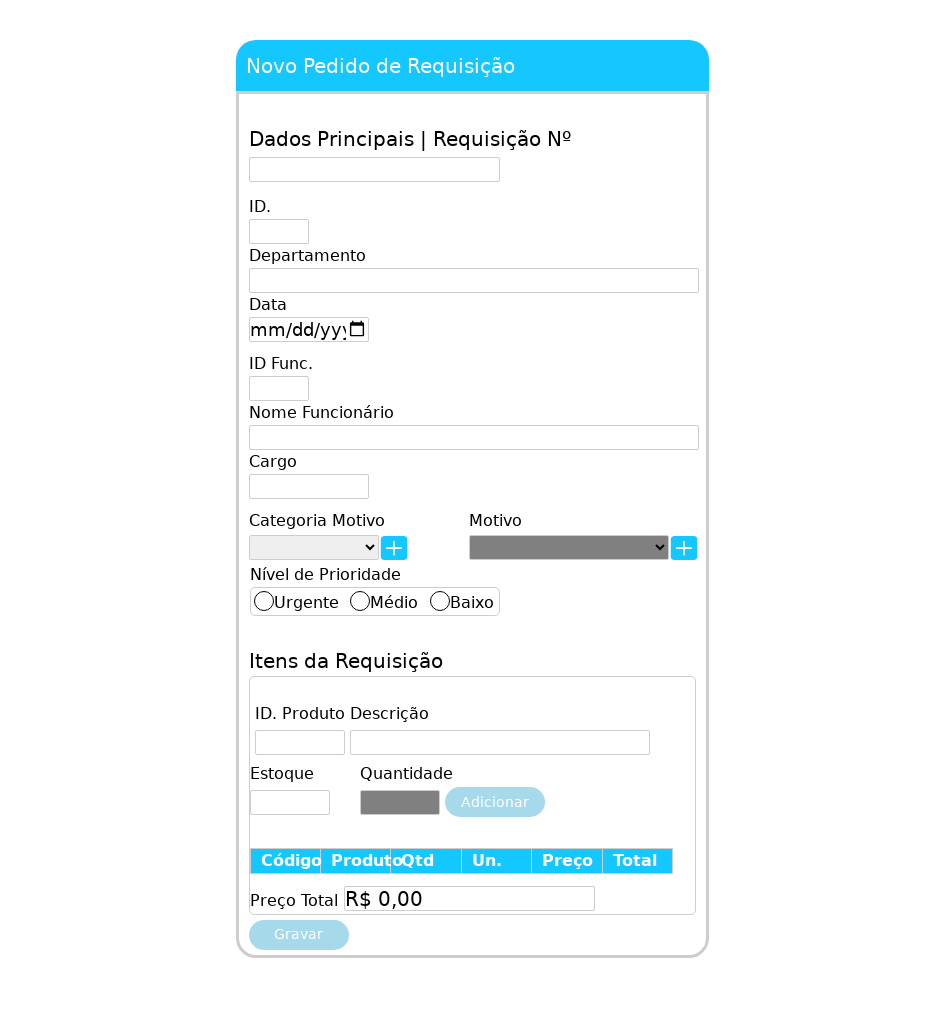

Clicked on product group element at (300, 727) on .grupoProduto
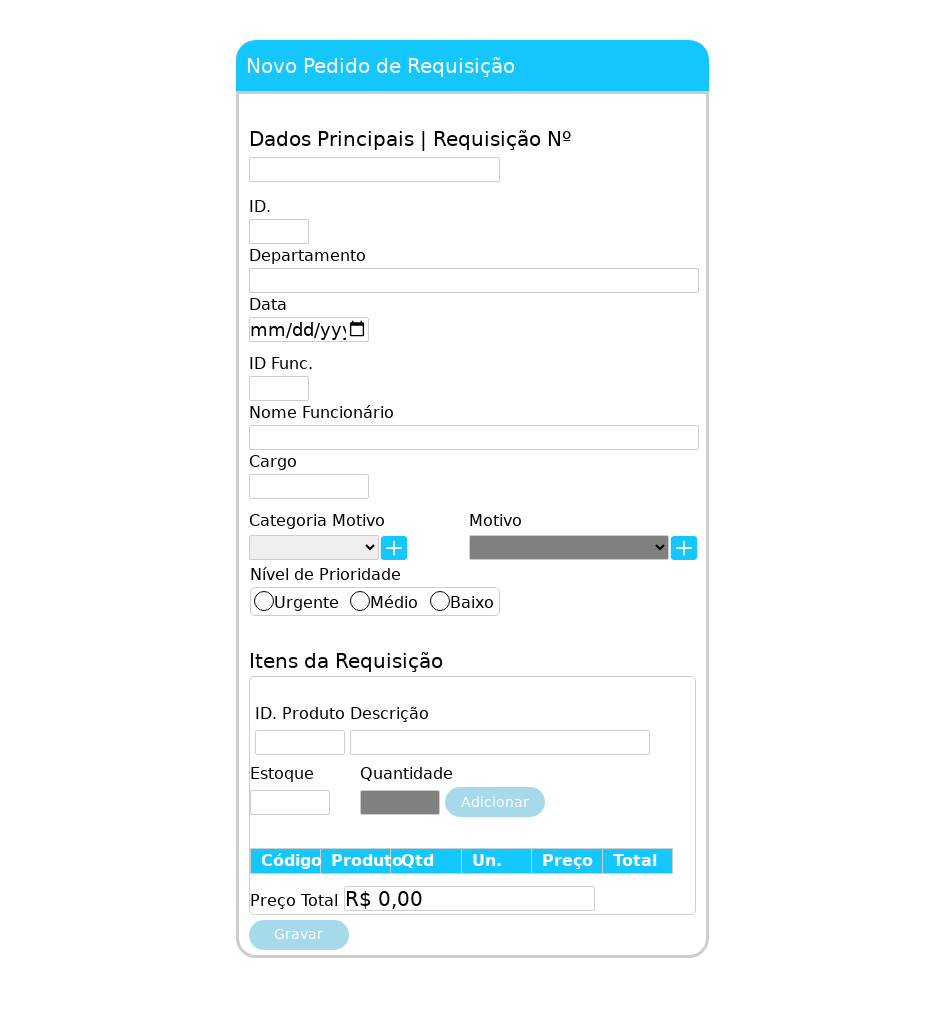

Clicked on product code input field at (300, 742) on #CodigoProduto
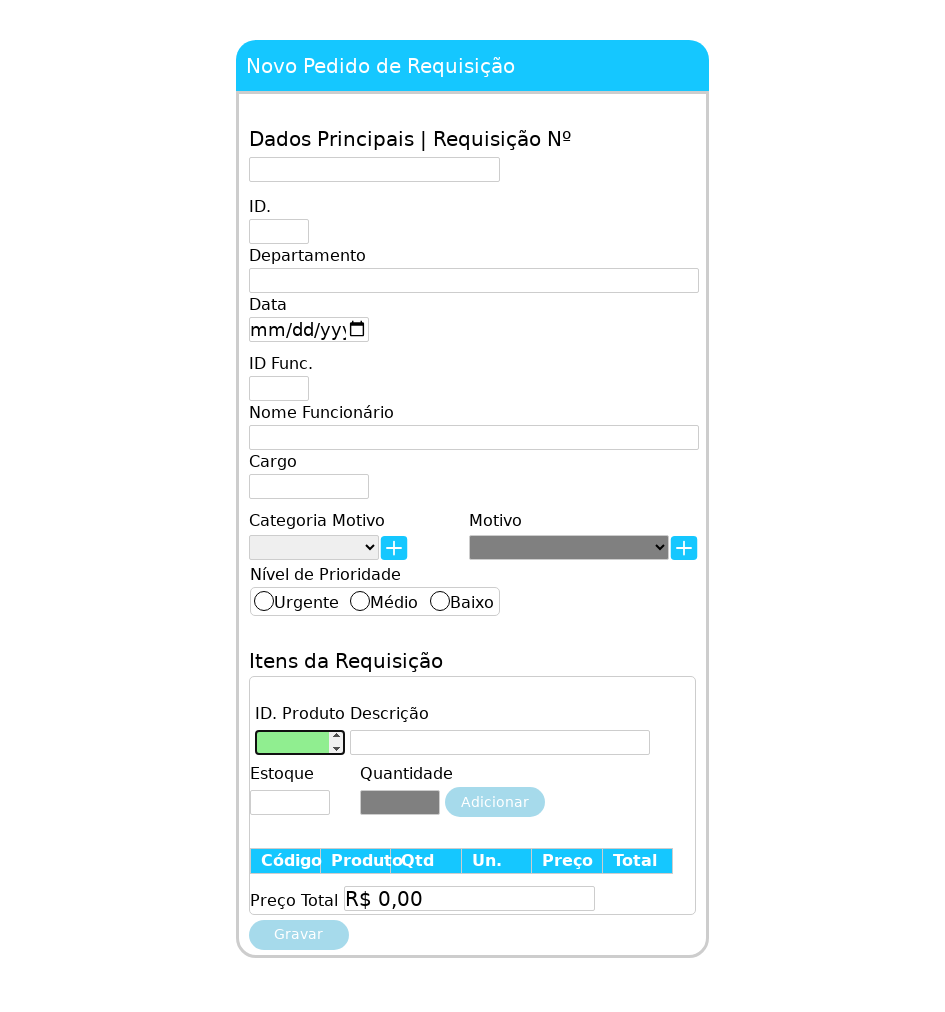

Entered product code value: 1 on #CodigoProduto
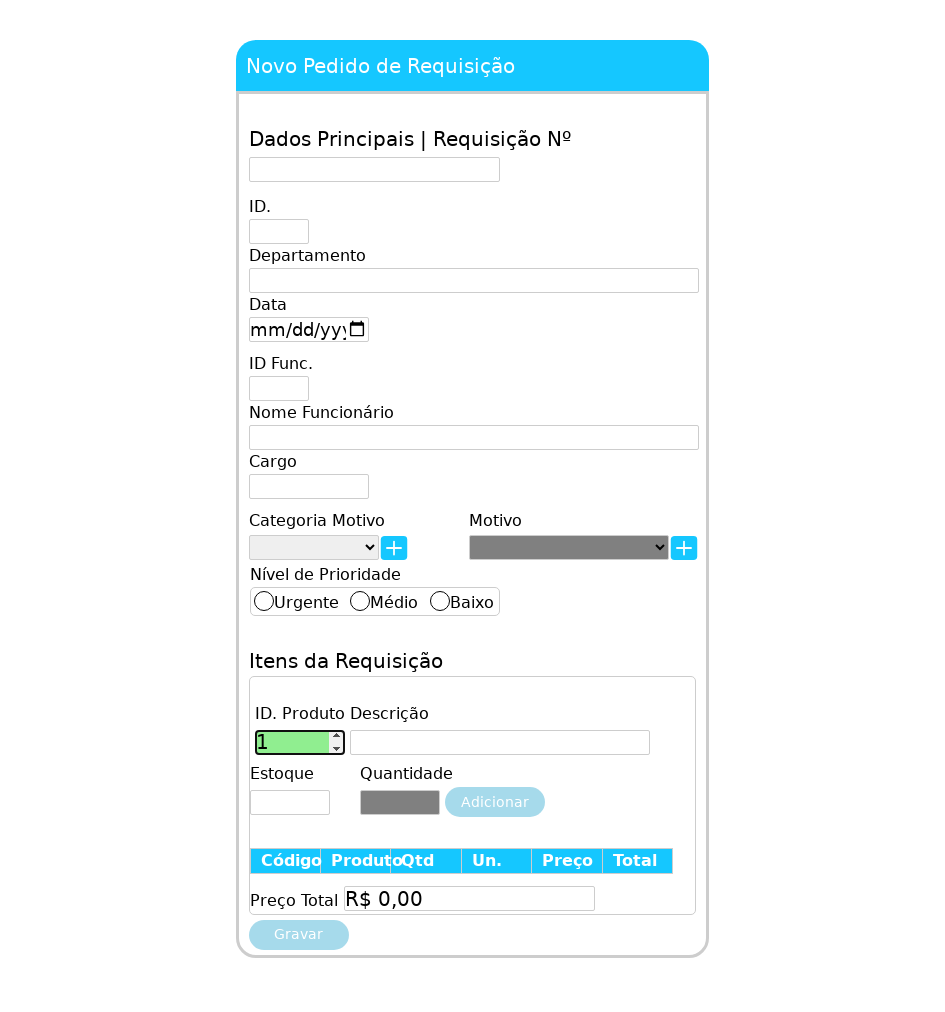

Clicked on product description group span at (389, 714) on .grupoProdutoDescricao > span
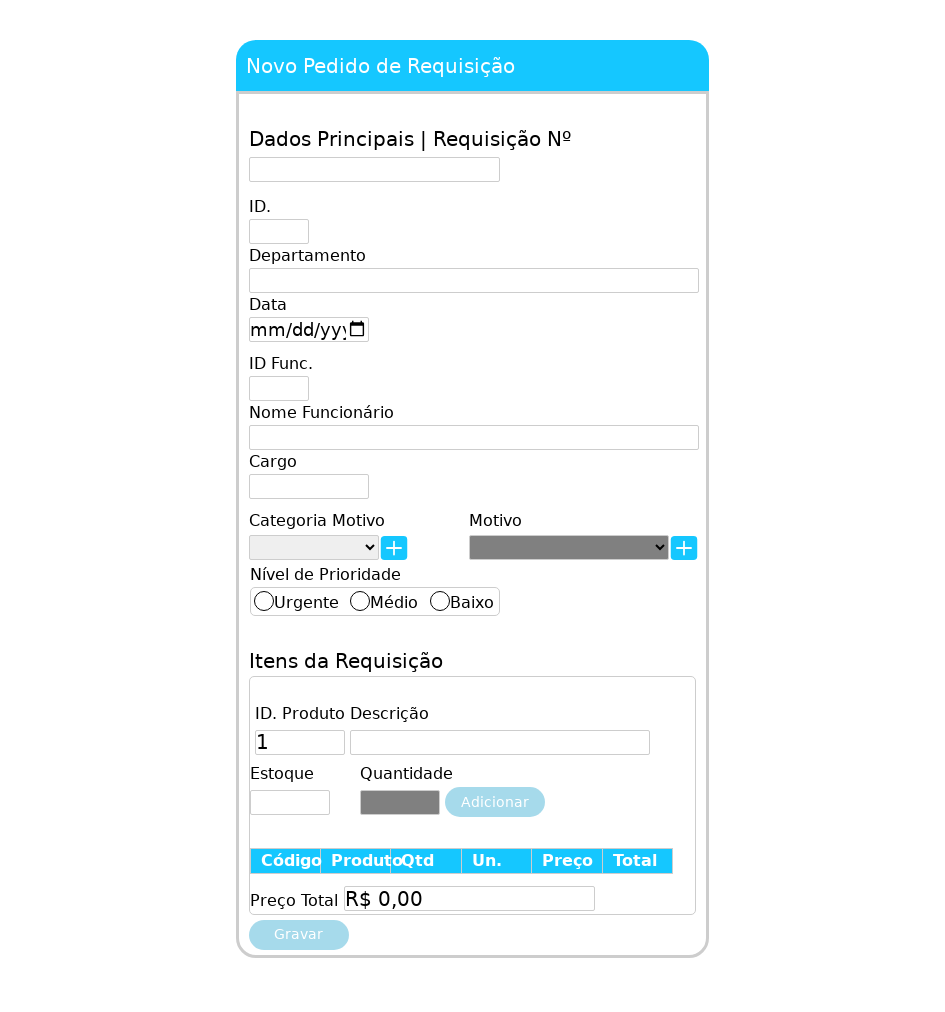

Clicked on product code input field at (300, 742) on #CodigoProduto
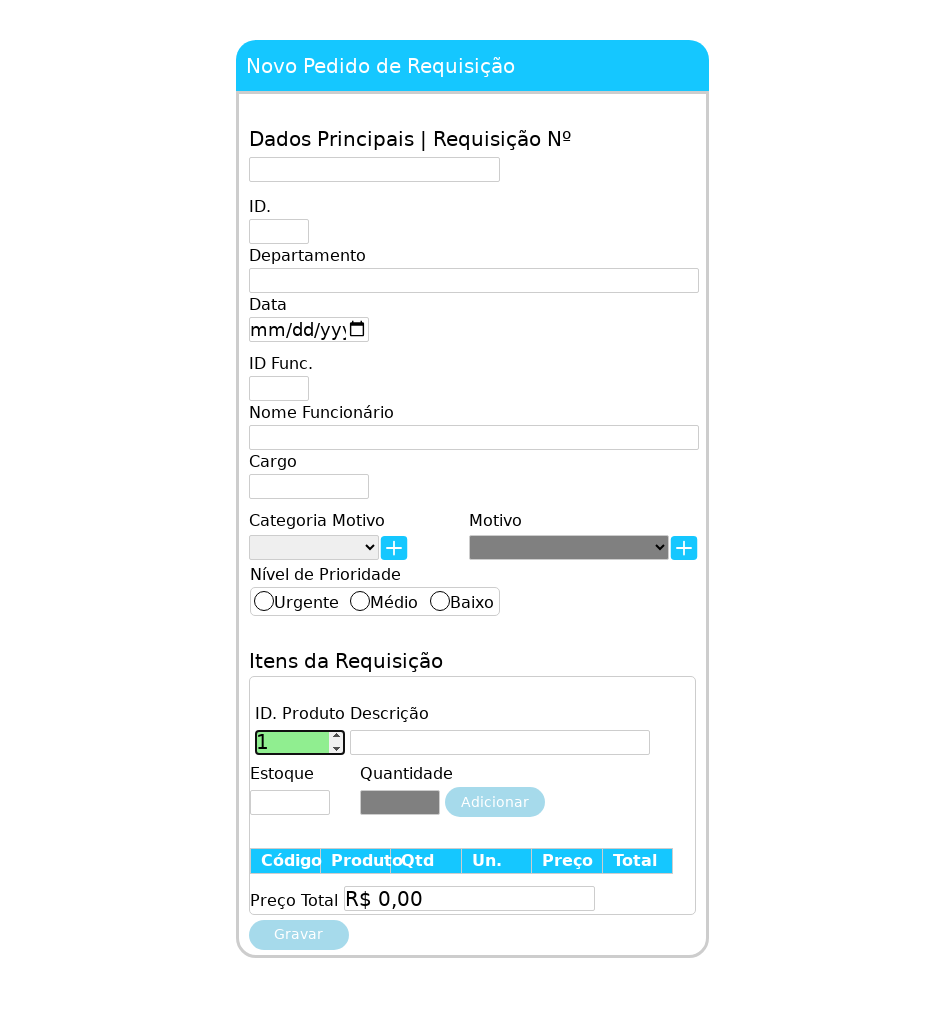

Entered product code value: 2 on #CodigoProduto
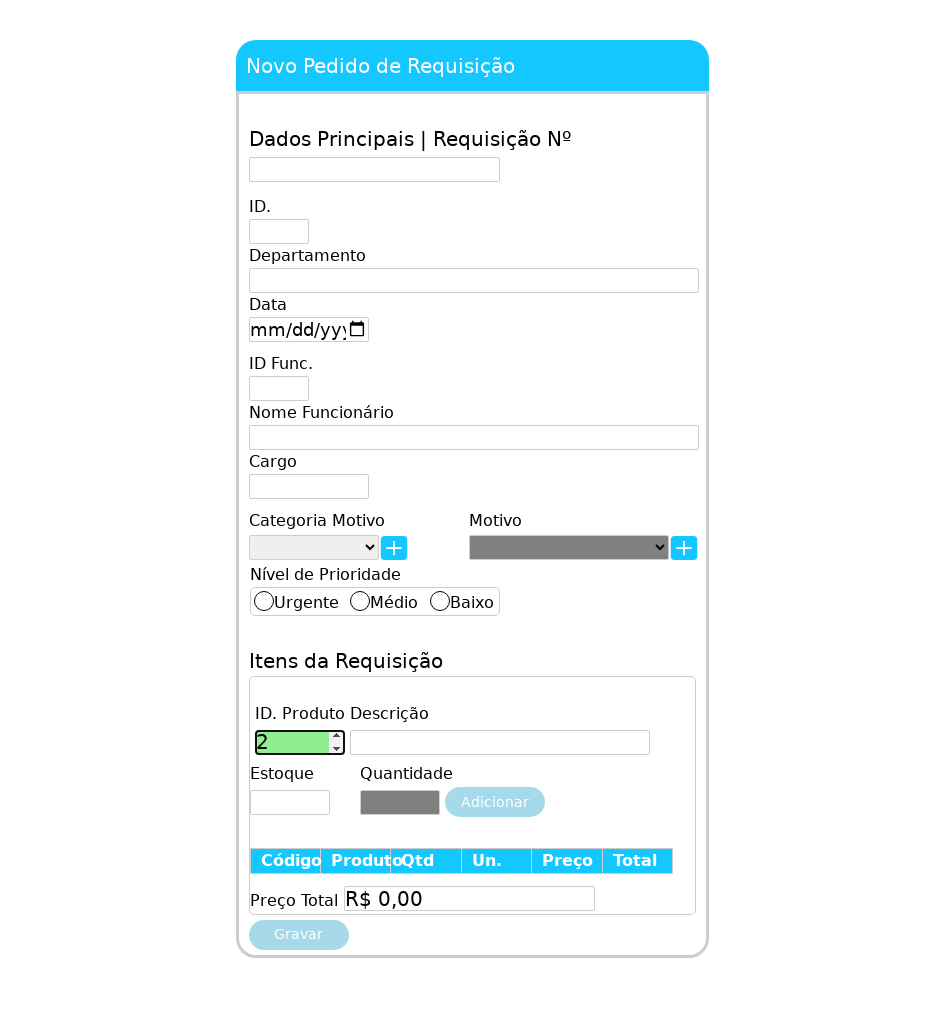

Clicked on product group element at (300, 727) on .grupoProduto
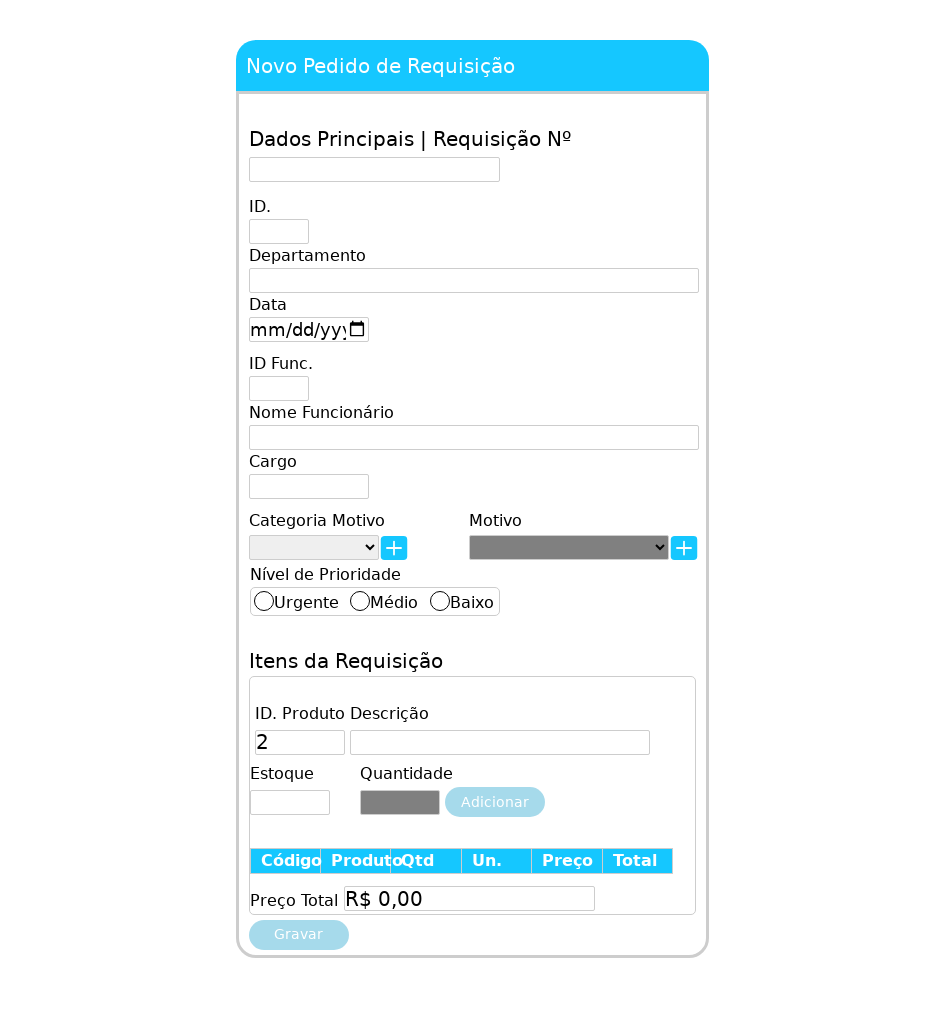

Clicked on product code input field at (300, 742) on #CodigoProduto
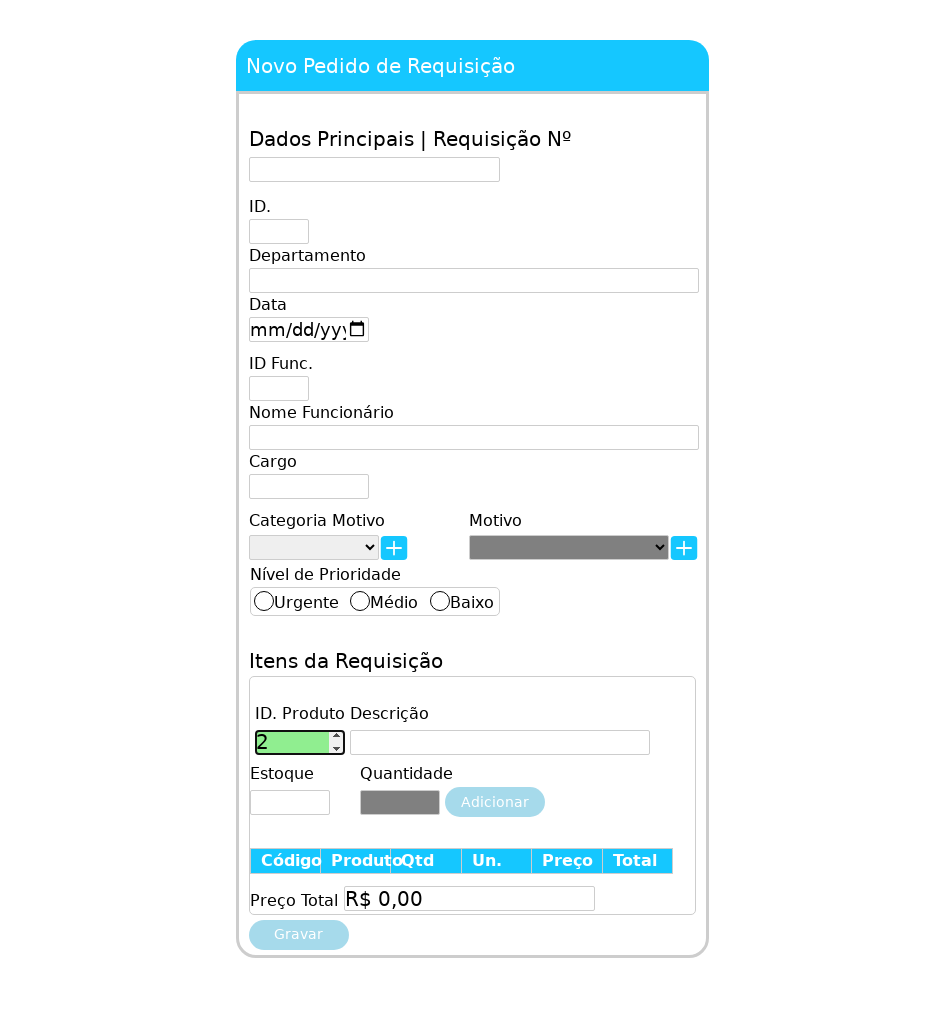

Clicked on product code input field again at (300, 742) on #CodigoProduto
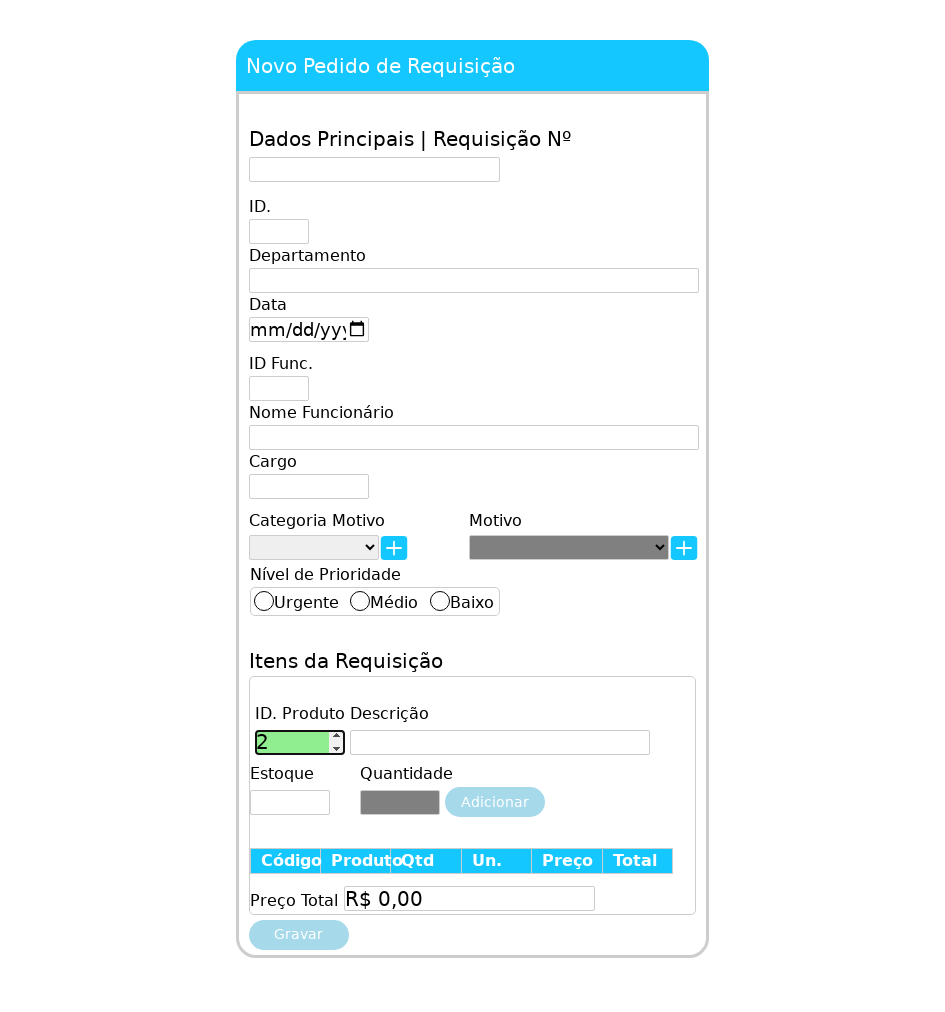

Entered product code value: 3 on #CodigoProduto
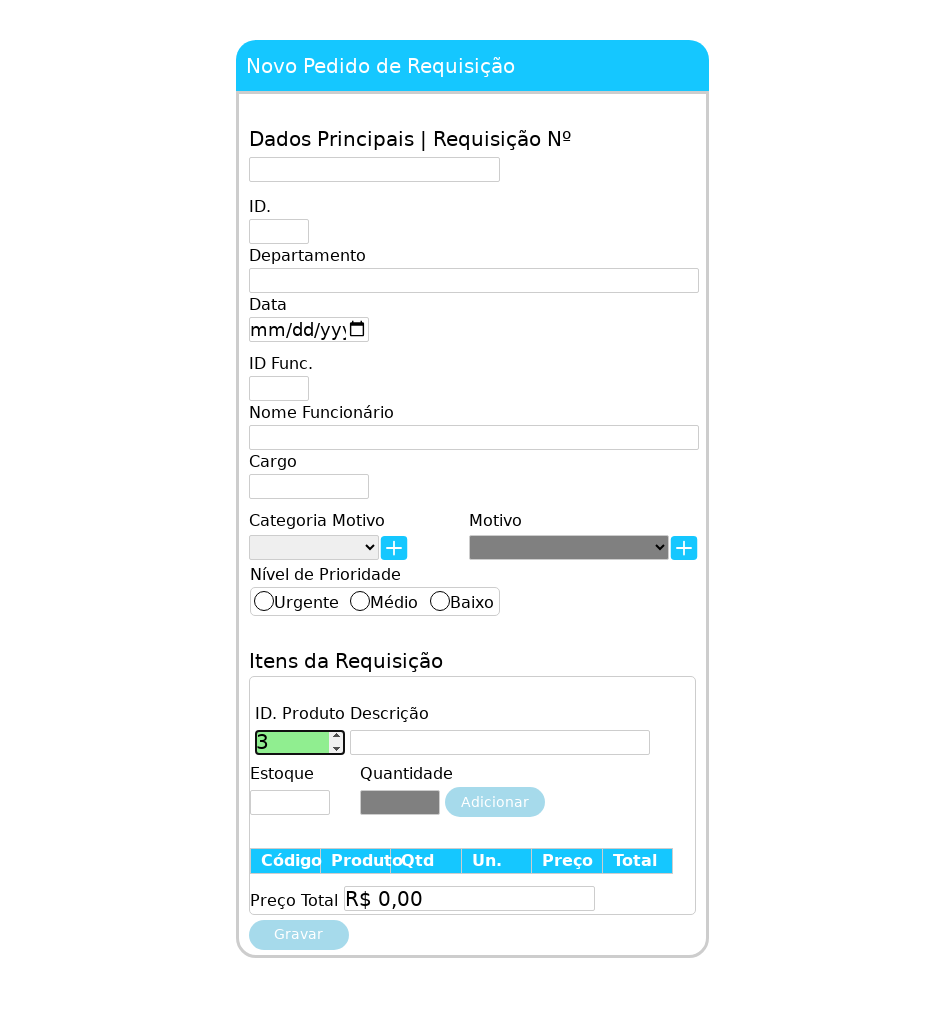

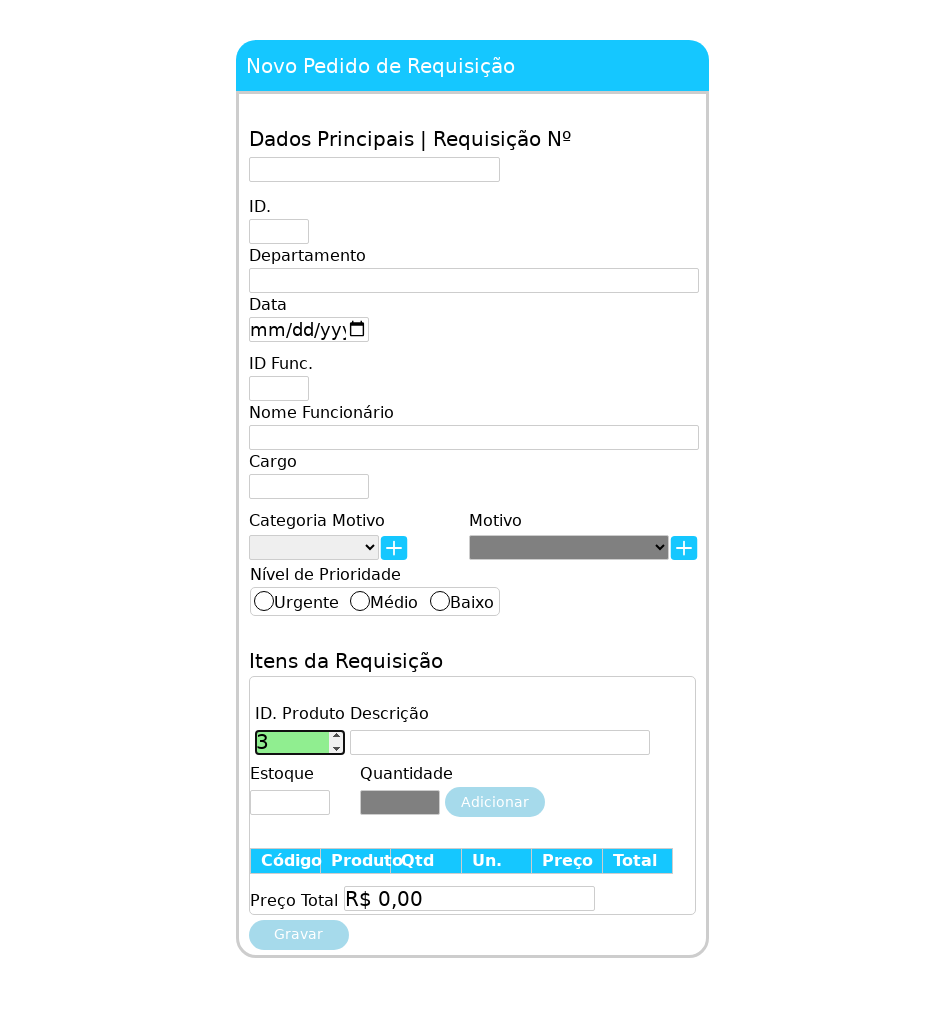